Tests resizing browser window to specific dimensions

Starting URL: http://www.totallyratted.com

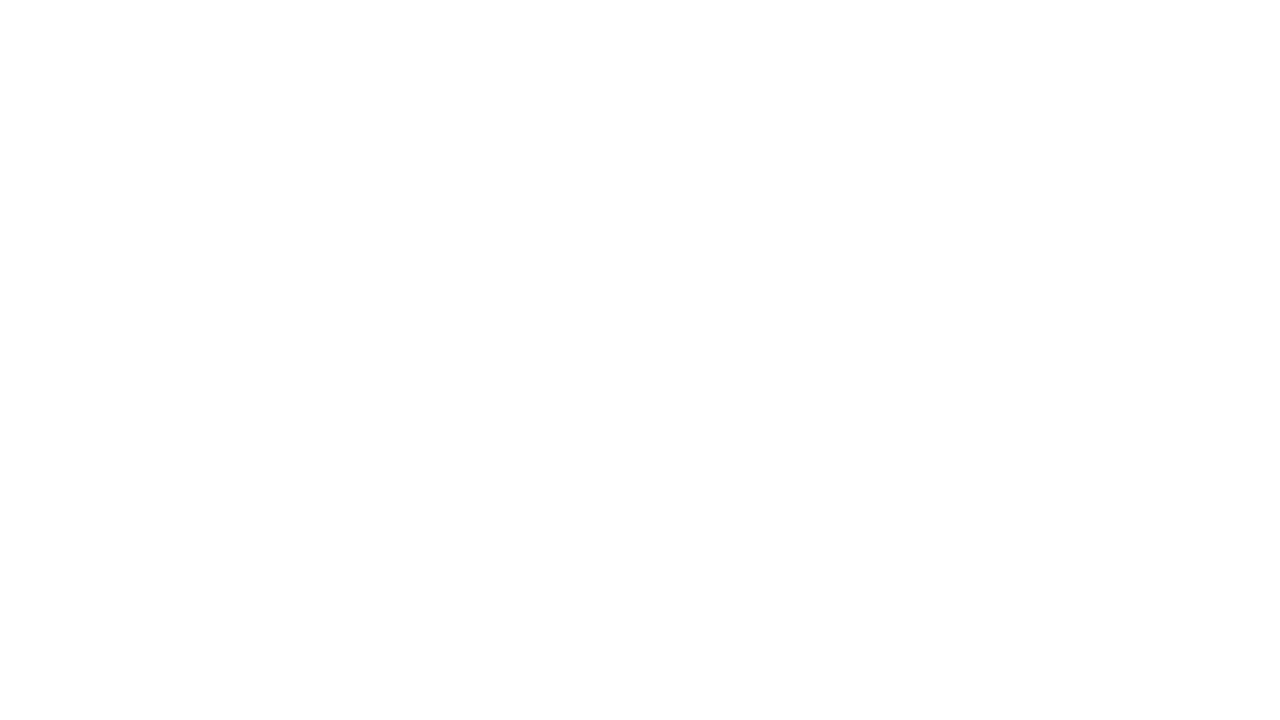

Set viewport size to 640x480 pixels
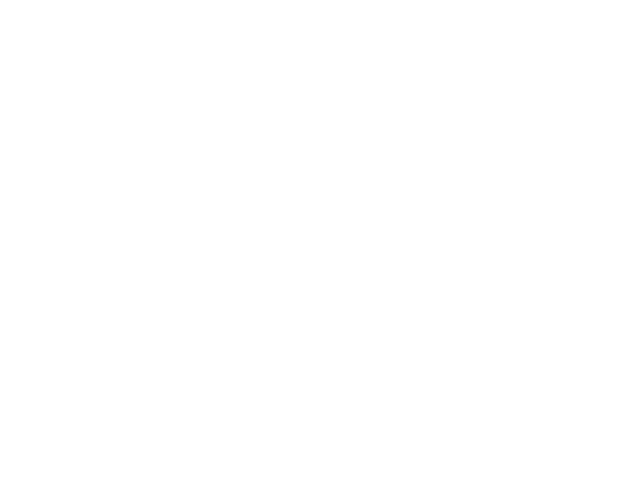

Retrieved viewport size
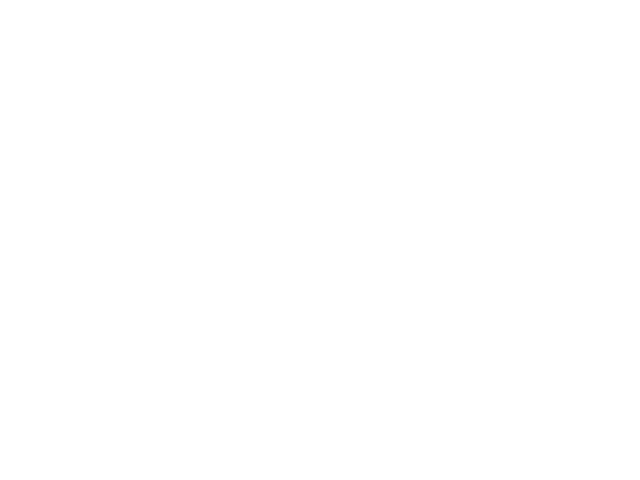

Verified viewport width is 640 pixels
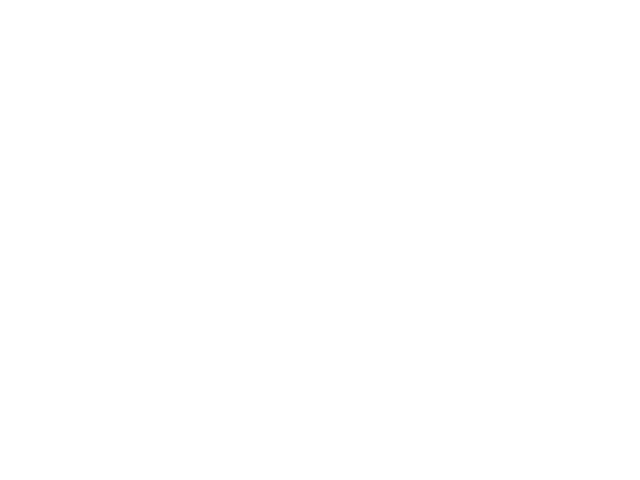

Verified viewport height is 480 pixels
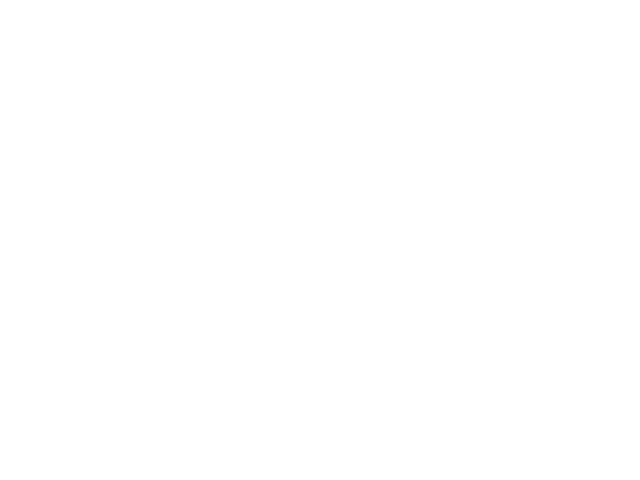

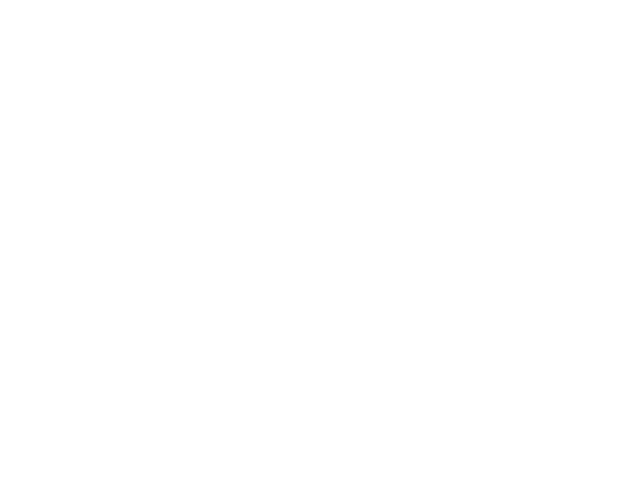